Tests that the Email column in table 1 sorts in ascending order when clicking the column header, by verifying the email addresses are alphabetically ordered.

Starting URL: http://the-internet.herokuapp.com/tables

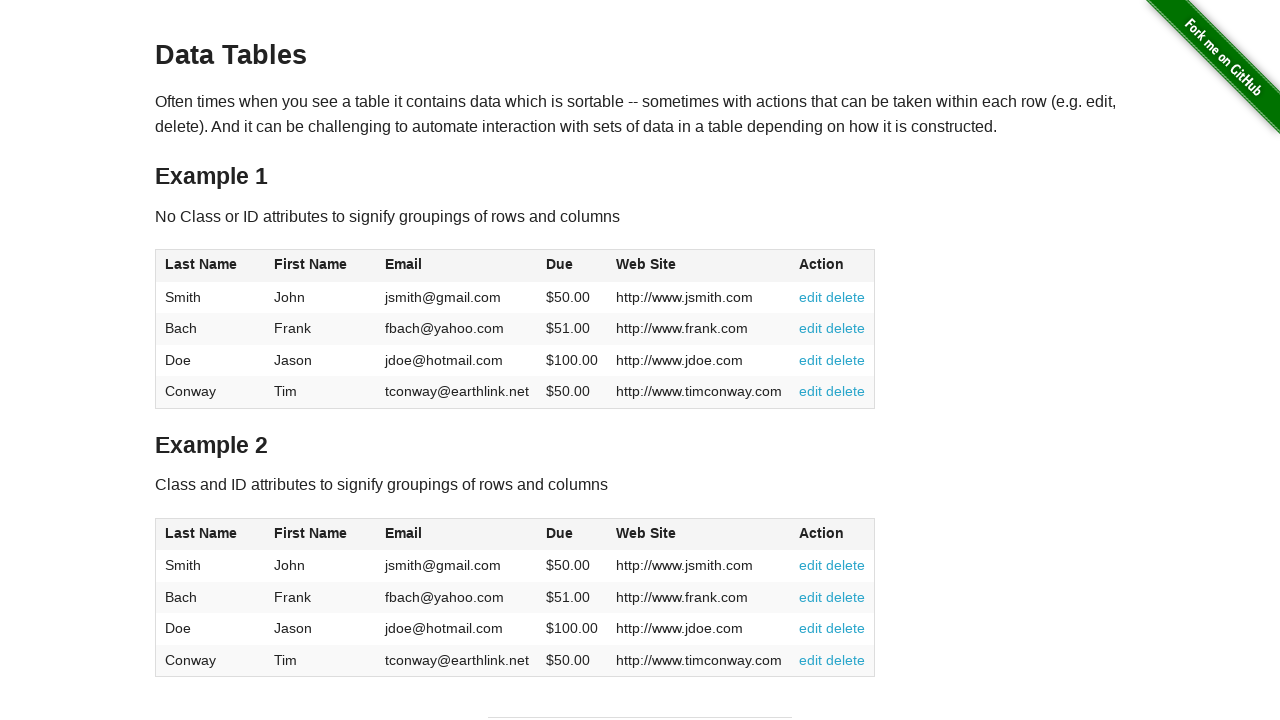

Clicked Email column header (3rd column) to sort at (457, 266) on #table1 thead tr th:nth-of-type(3)
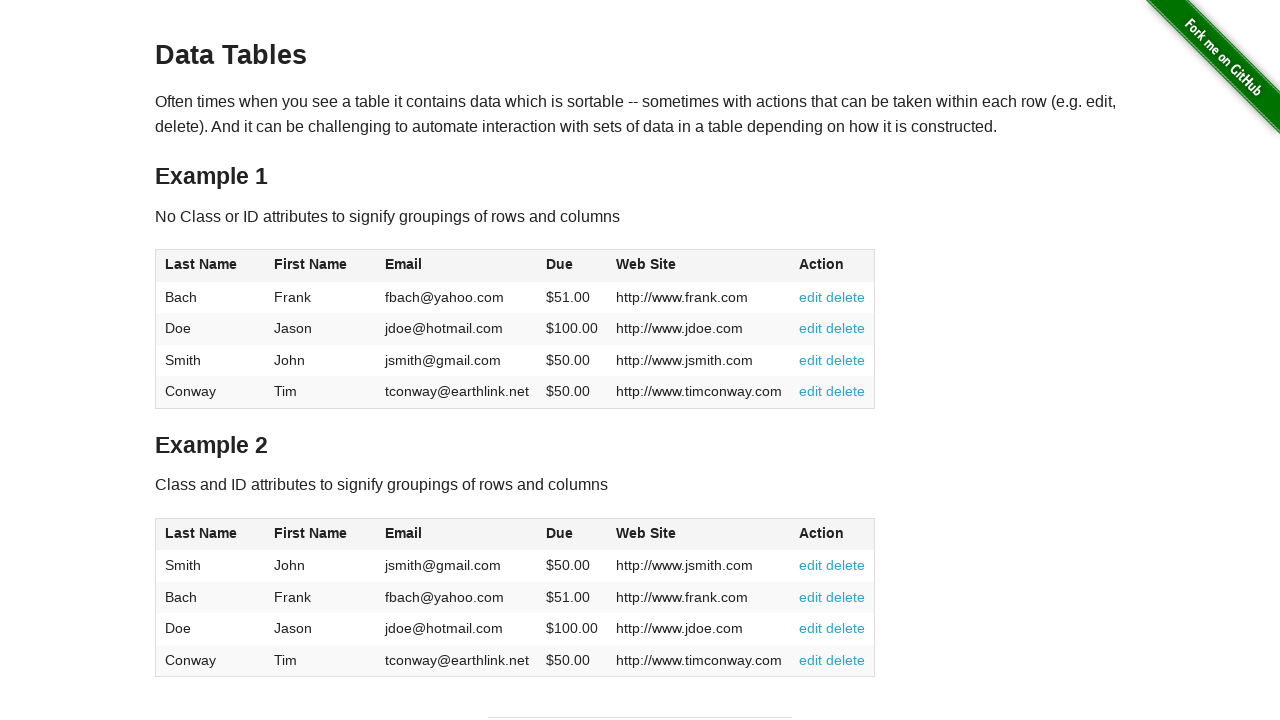

Waited for Email column data to load
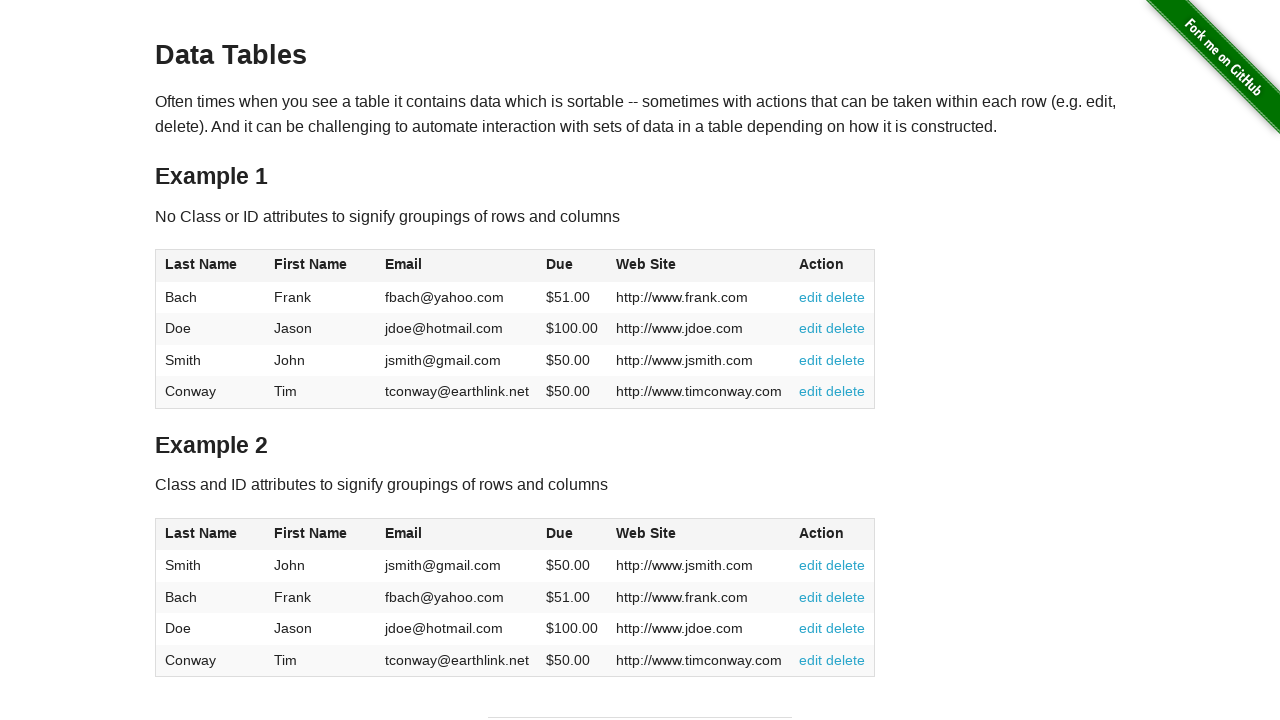

Retrieved all email addresses from the Email column
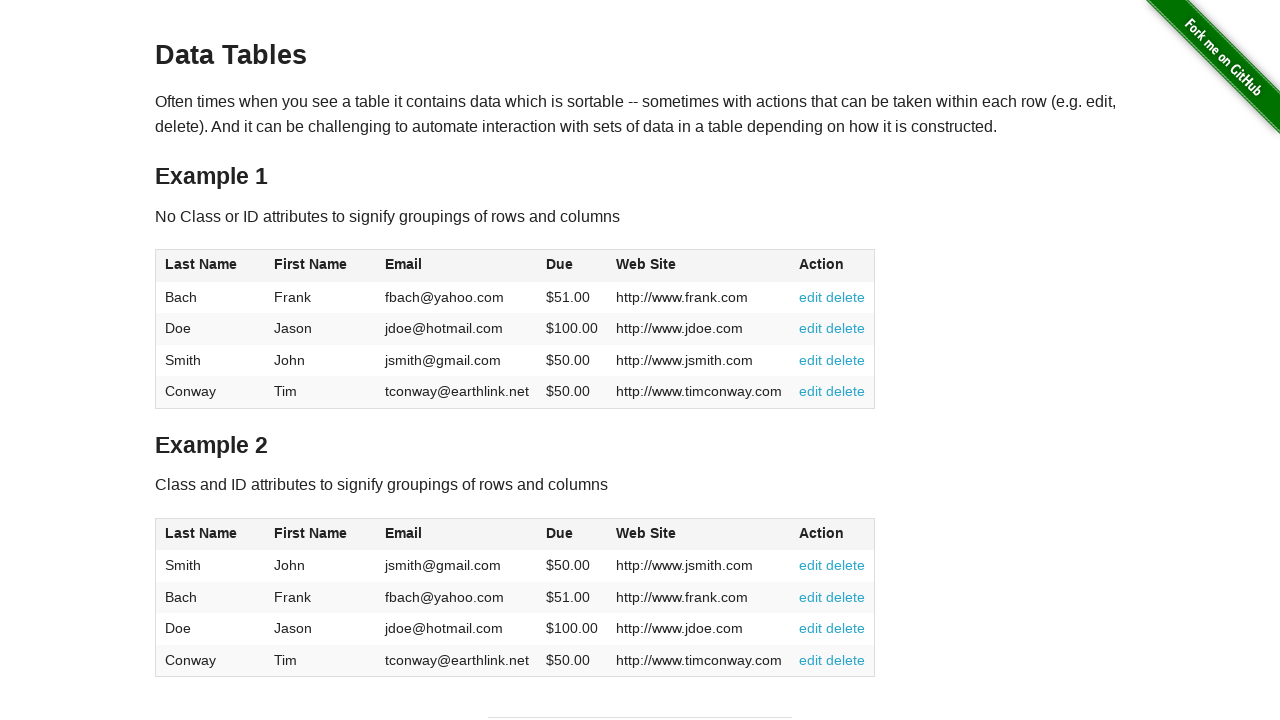

Verified that email addresses are sorted in ascending alphabetical order
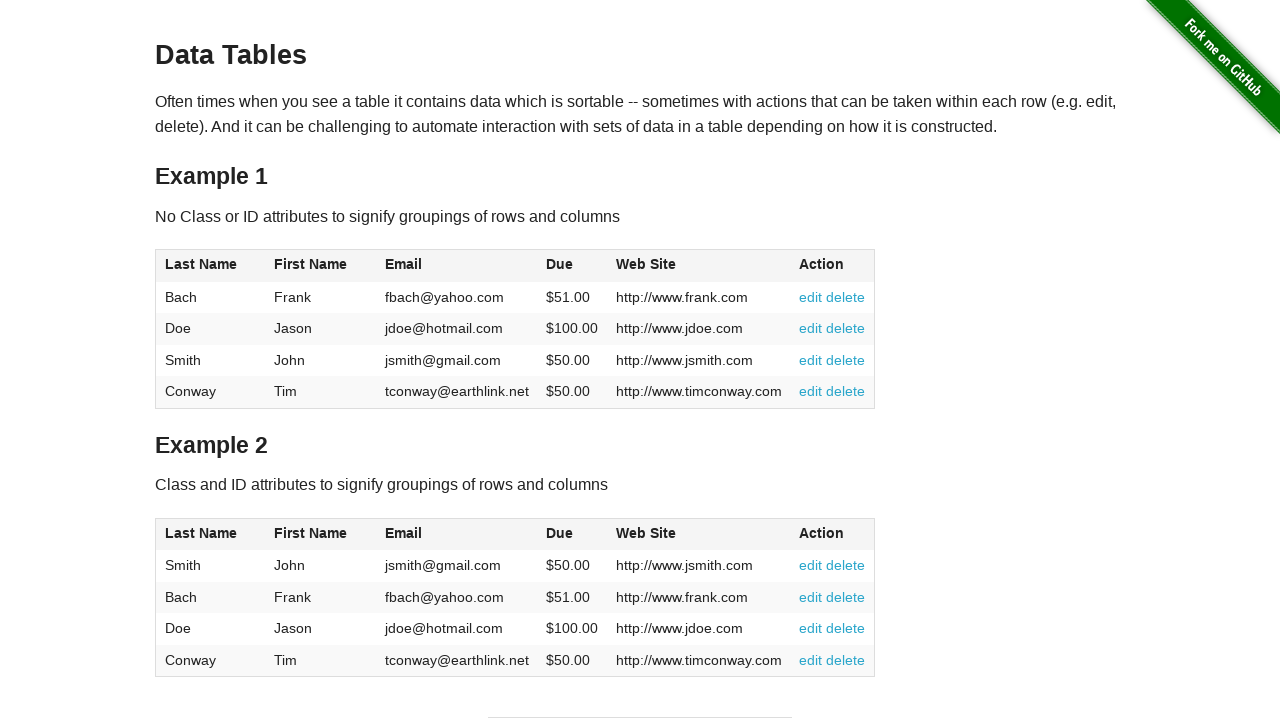

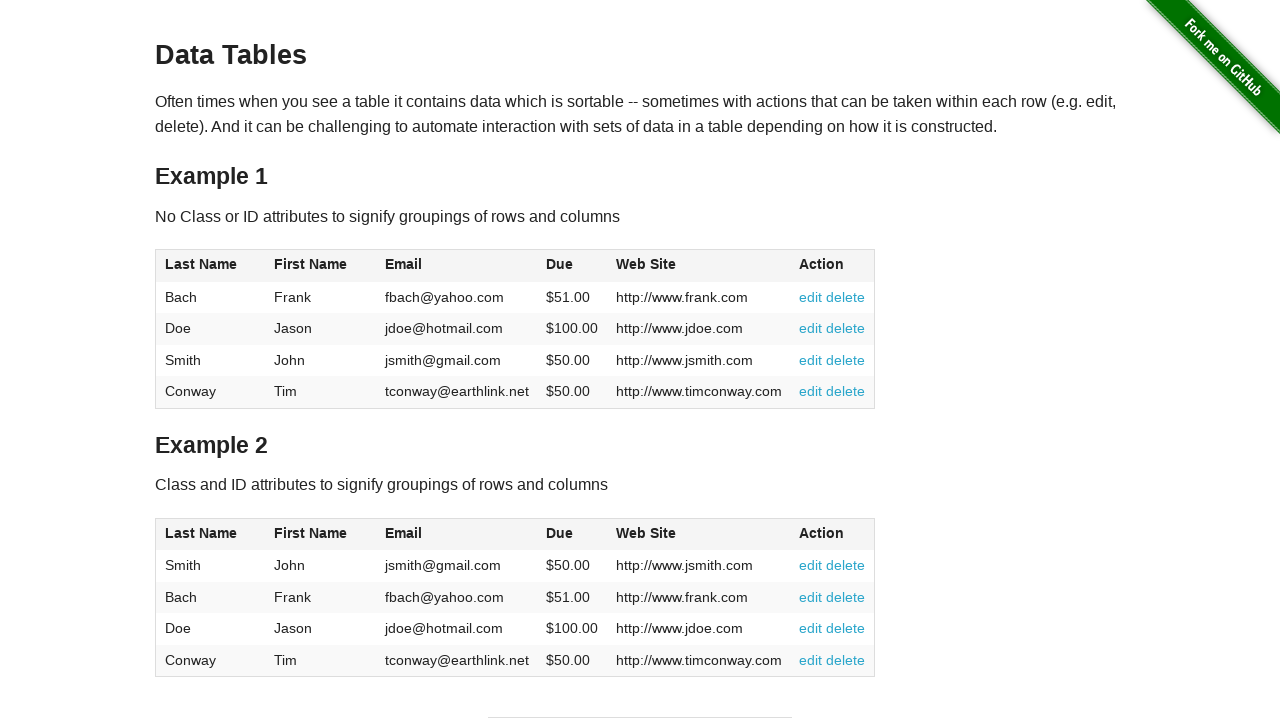